Tests drag and drop functionality by dragging a source element and dropping it onto a target element on a practice page

Starting URL: https://www.tutorialspoint.com/selenium/practice/droppable.php

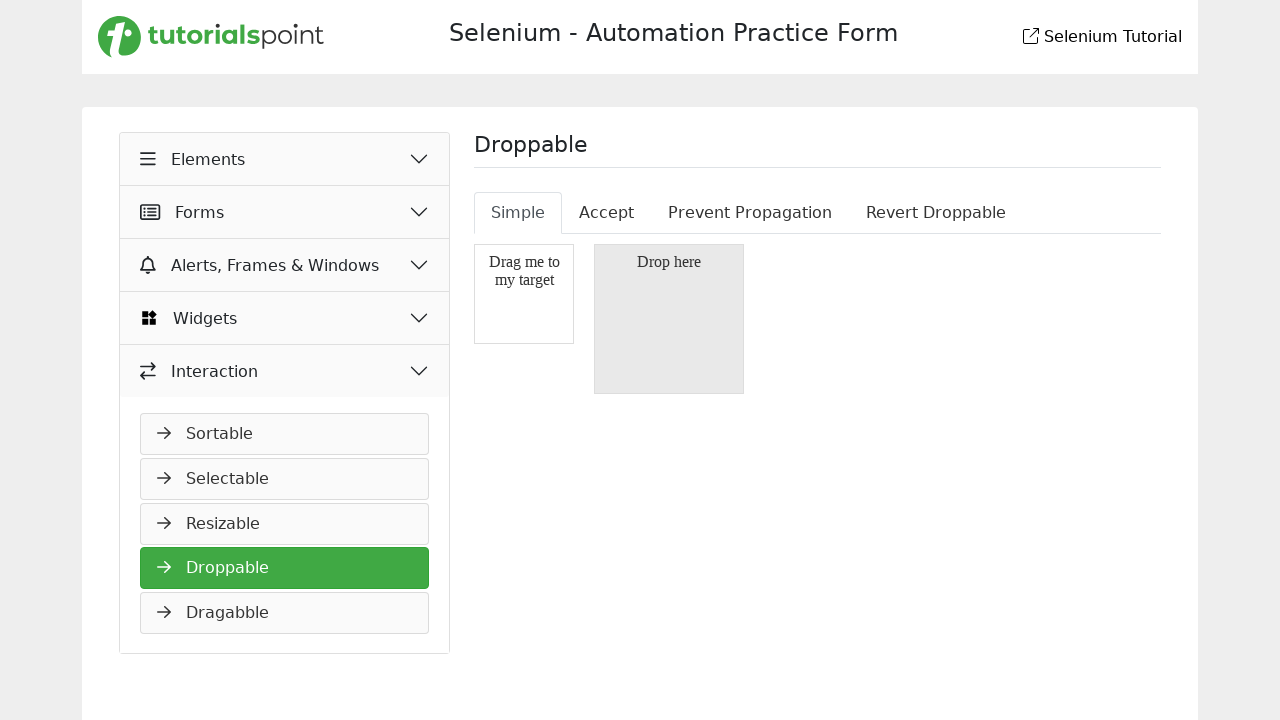

Waited for draggable element to be visible
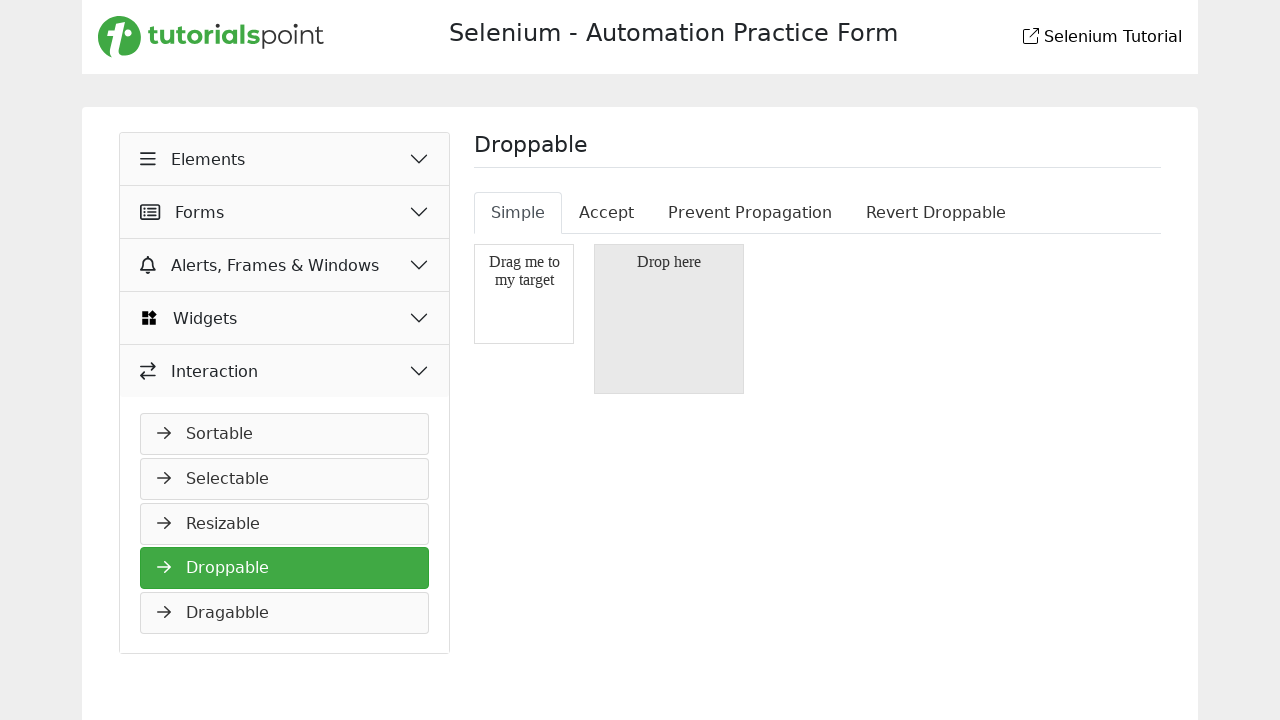

Waited for droppable element to be visible
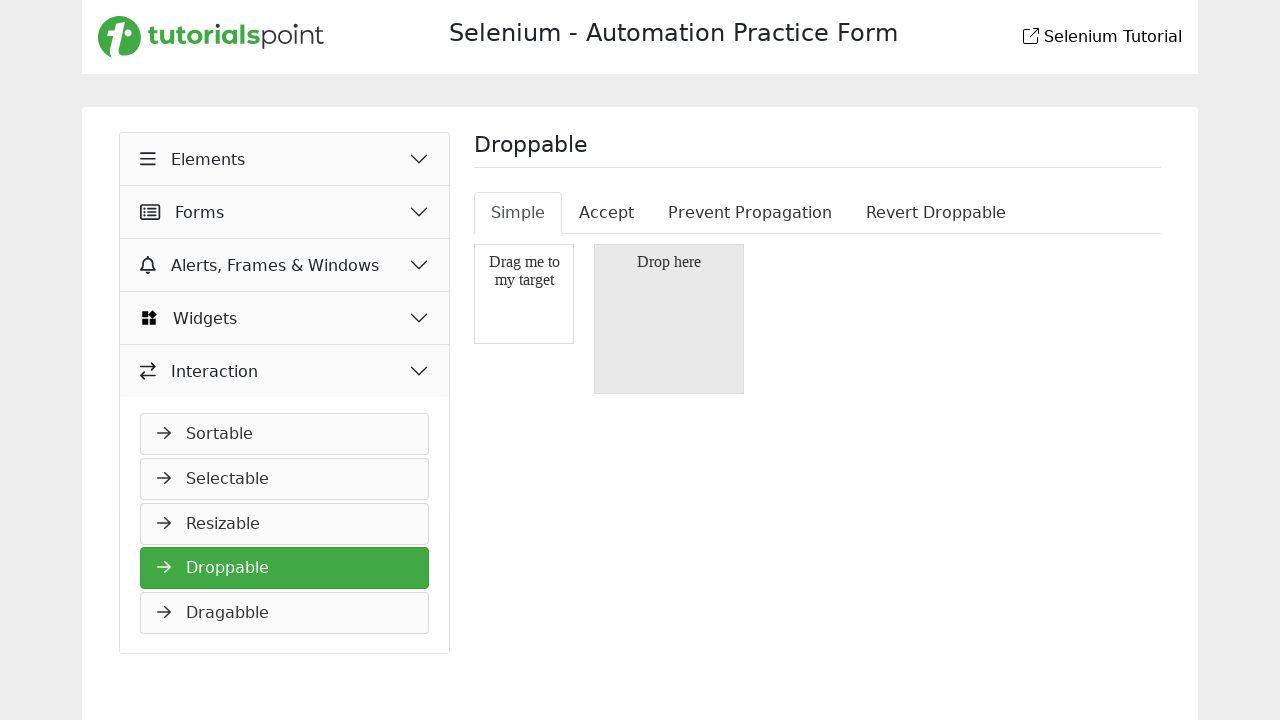

Located draggable source element
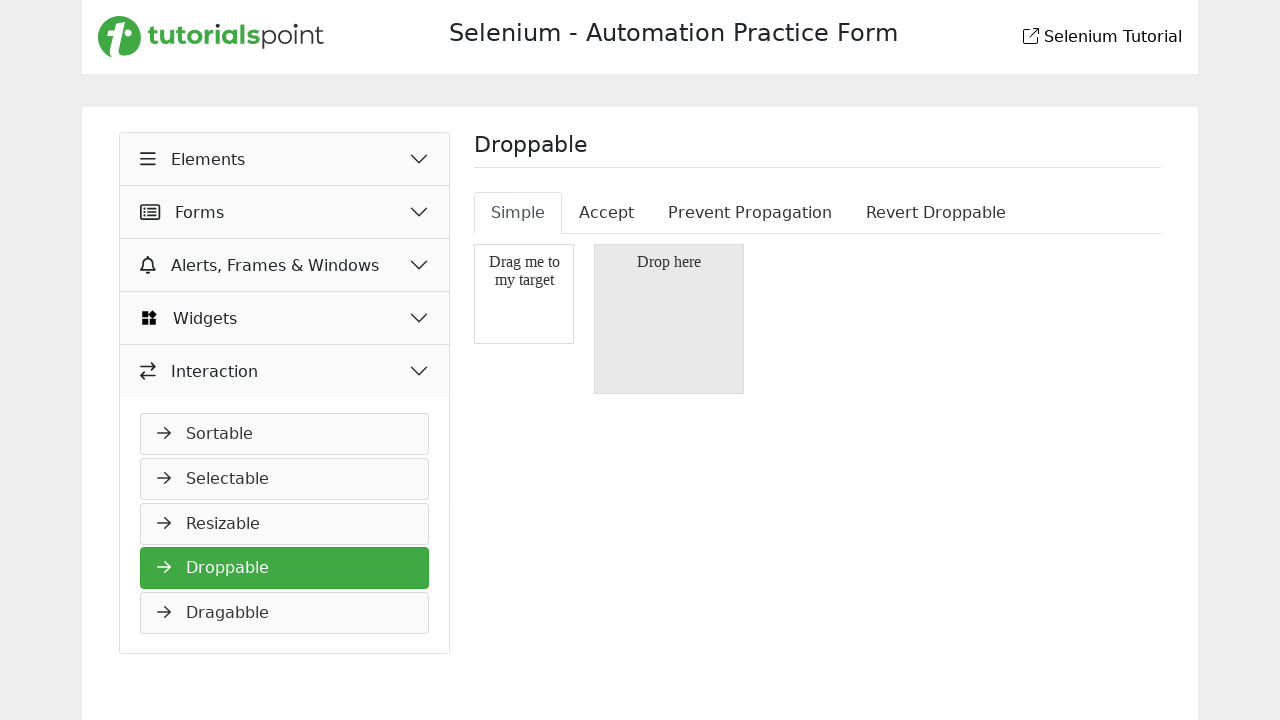

Located droppable target element
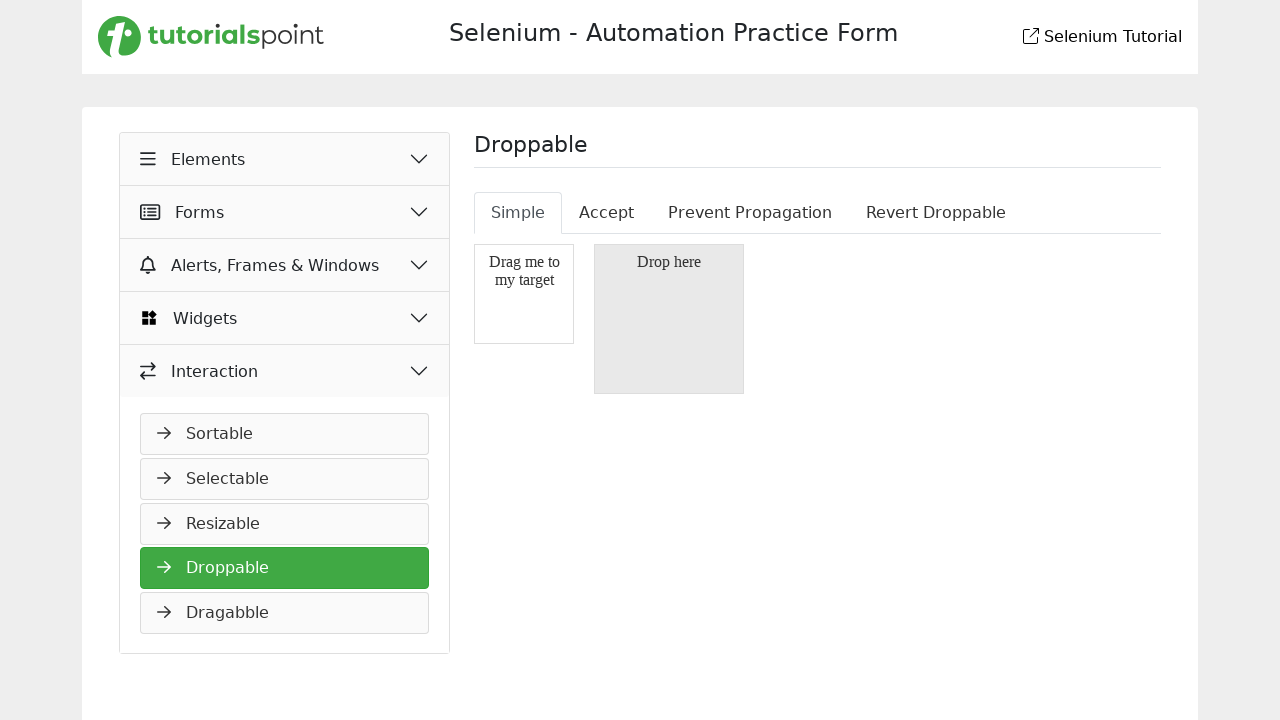

Dragged source element and dropped it onto target element at (669, 319)
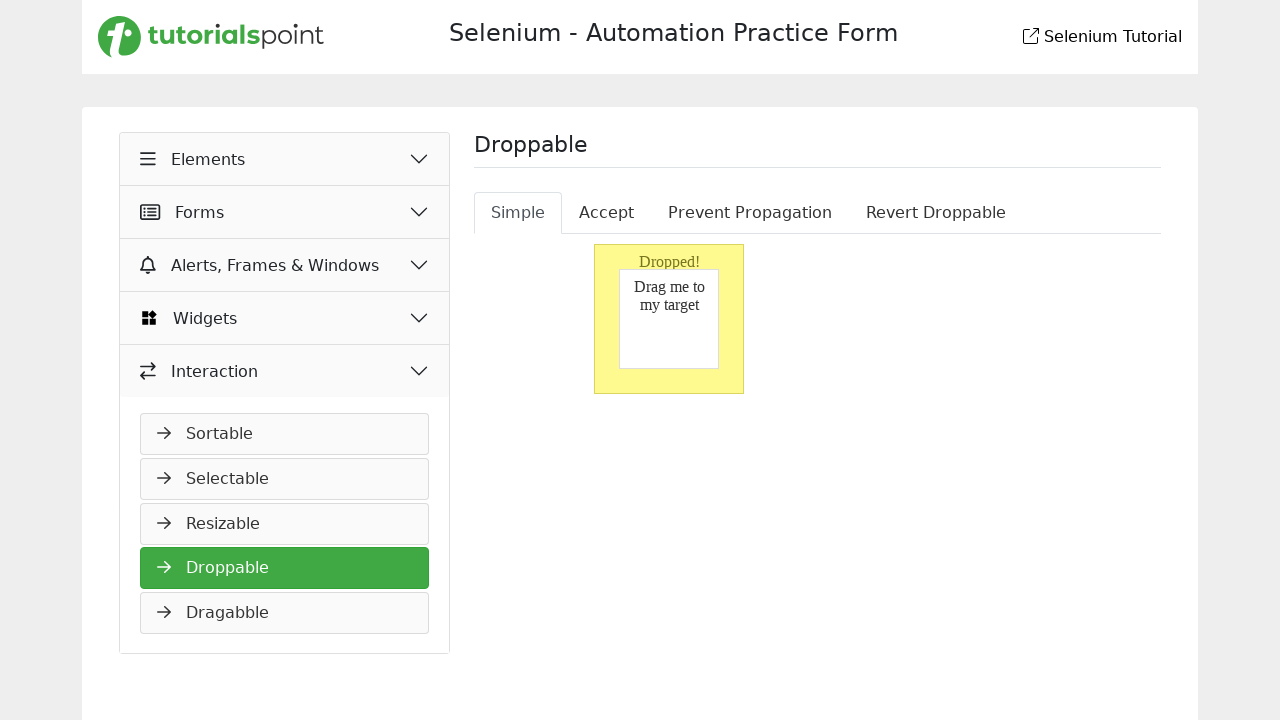

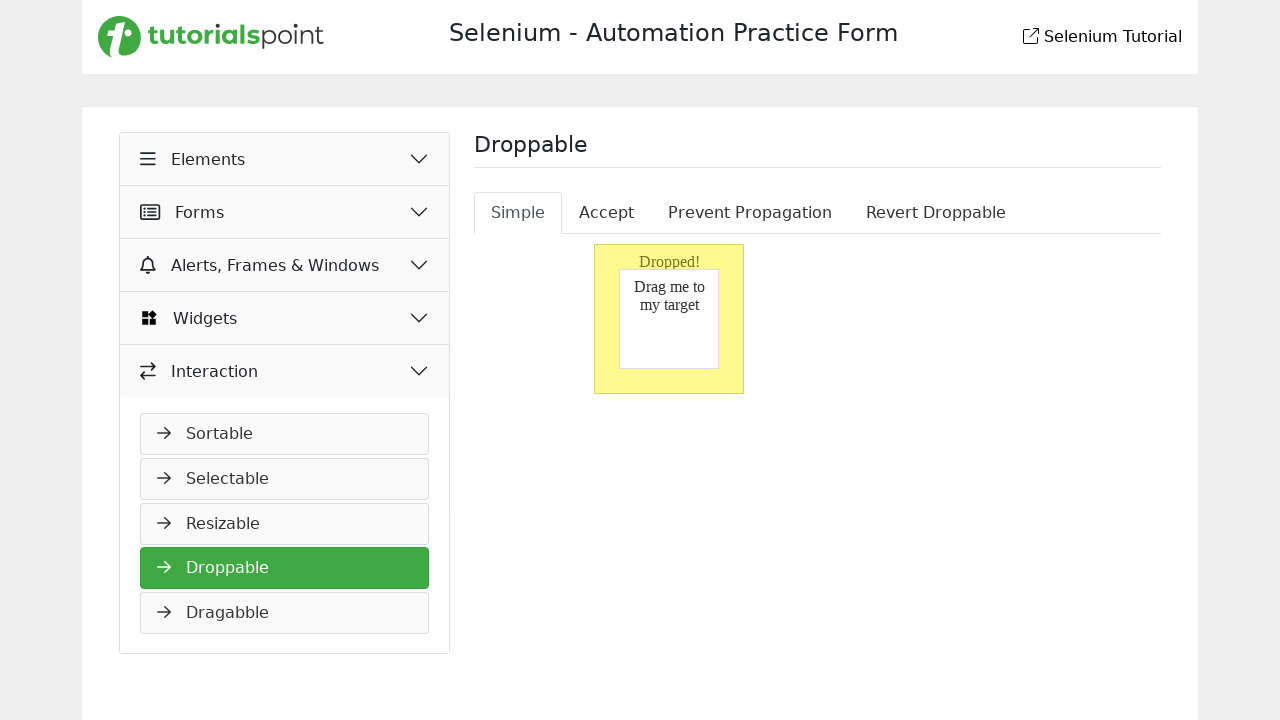